Tests that new todo items are appended to the bottom of the list and counter shows correct count

Starting URL: https://demo.playwright.dev/todomvc

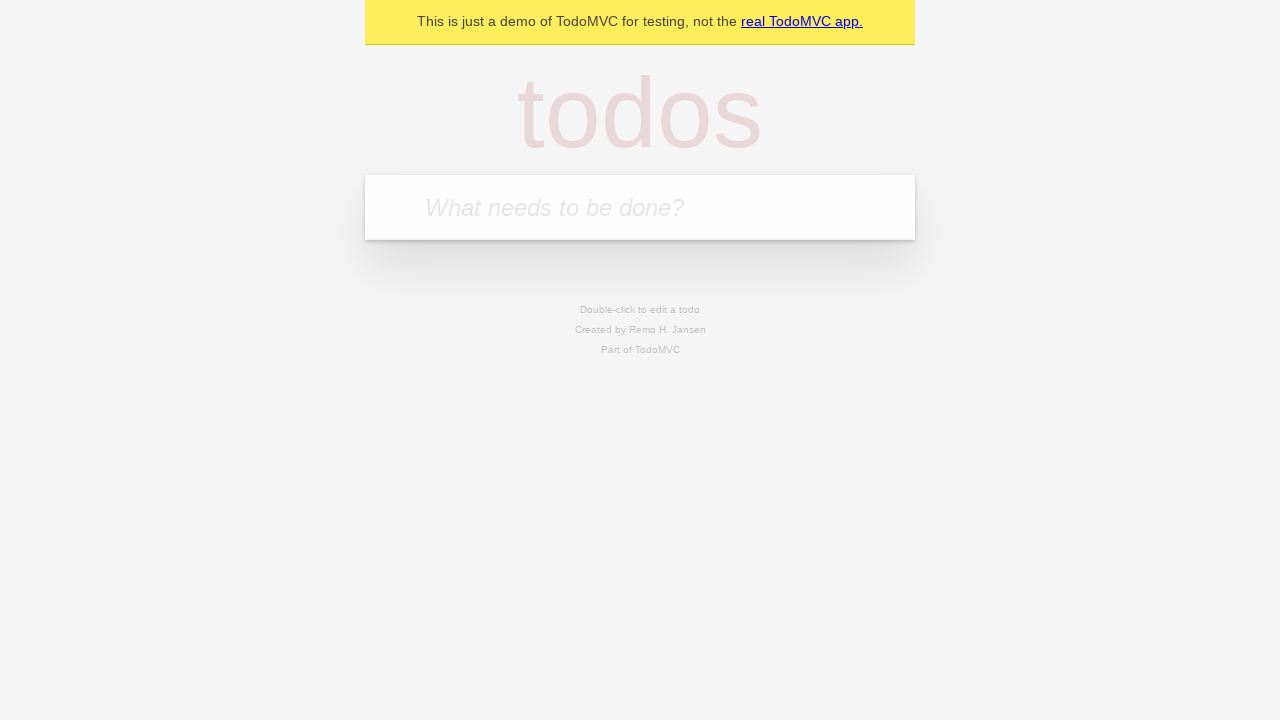

Filled todo input with 'buy some cheese' on internal:attr=[placeholder="What needs to be done?"i]
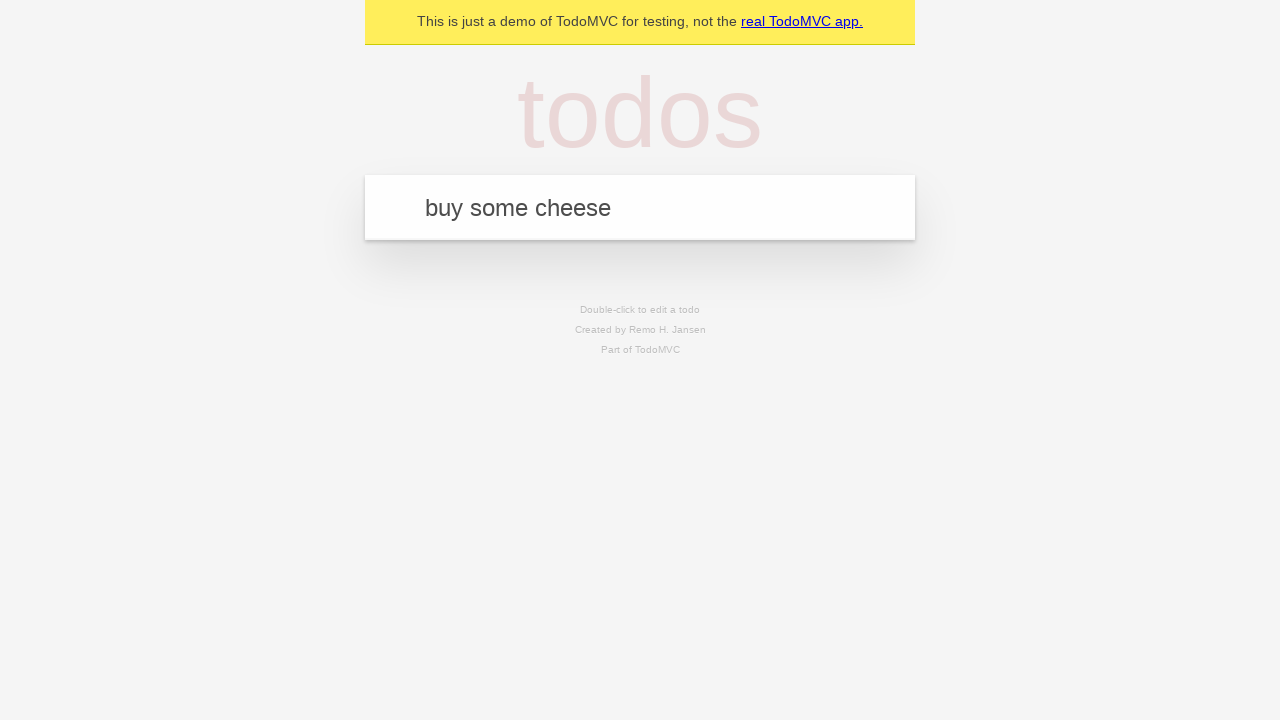

Pressed Enter to add first todo item on internal:attr=[placeholder="What needs to be done?"i]
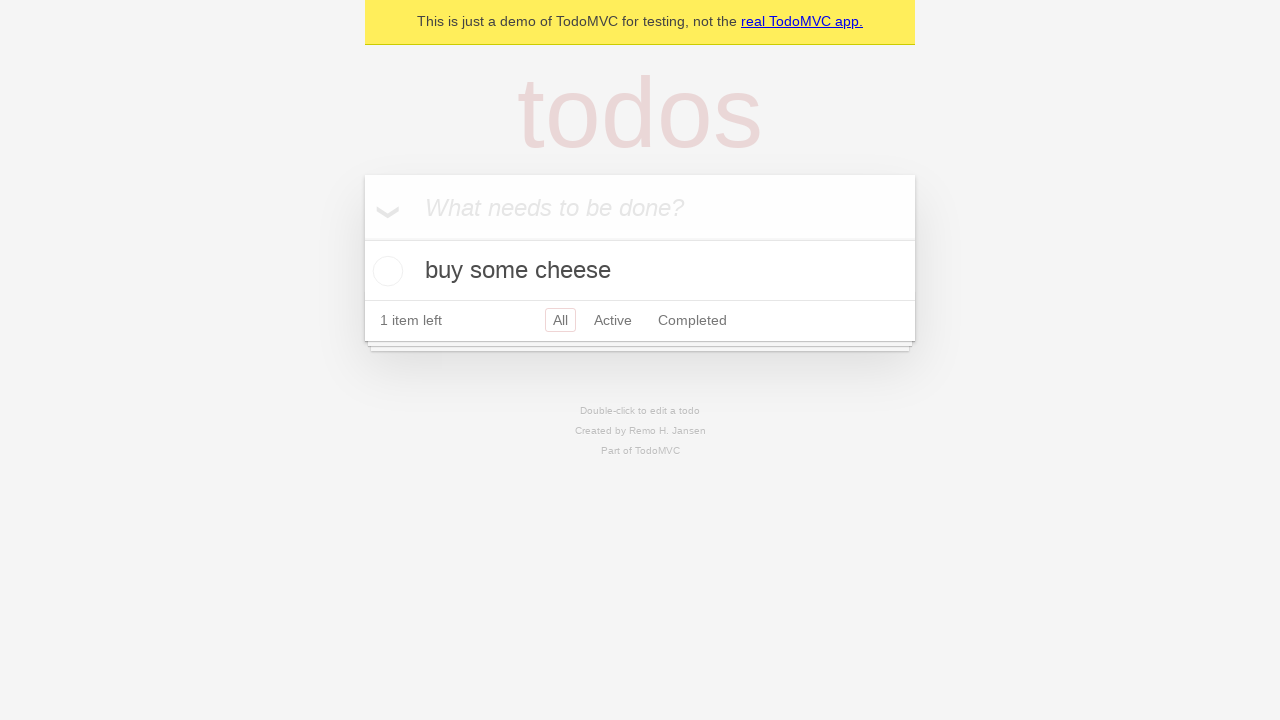

Filled todo input with 'feed the cat' on internal:attr=[placeholder="What needs to be done?"i]
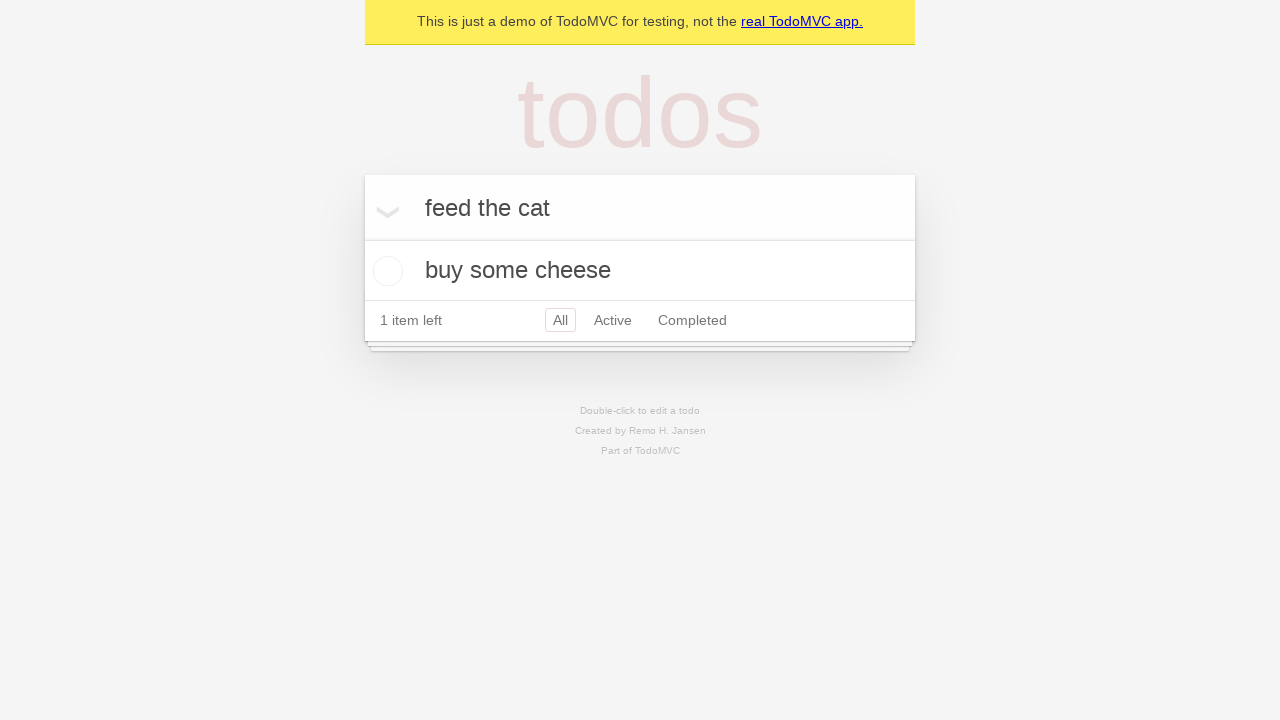

Pressed Enter to add second todo item on internal:attr=[placeholder="What needs to be done?"i]
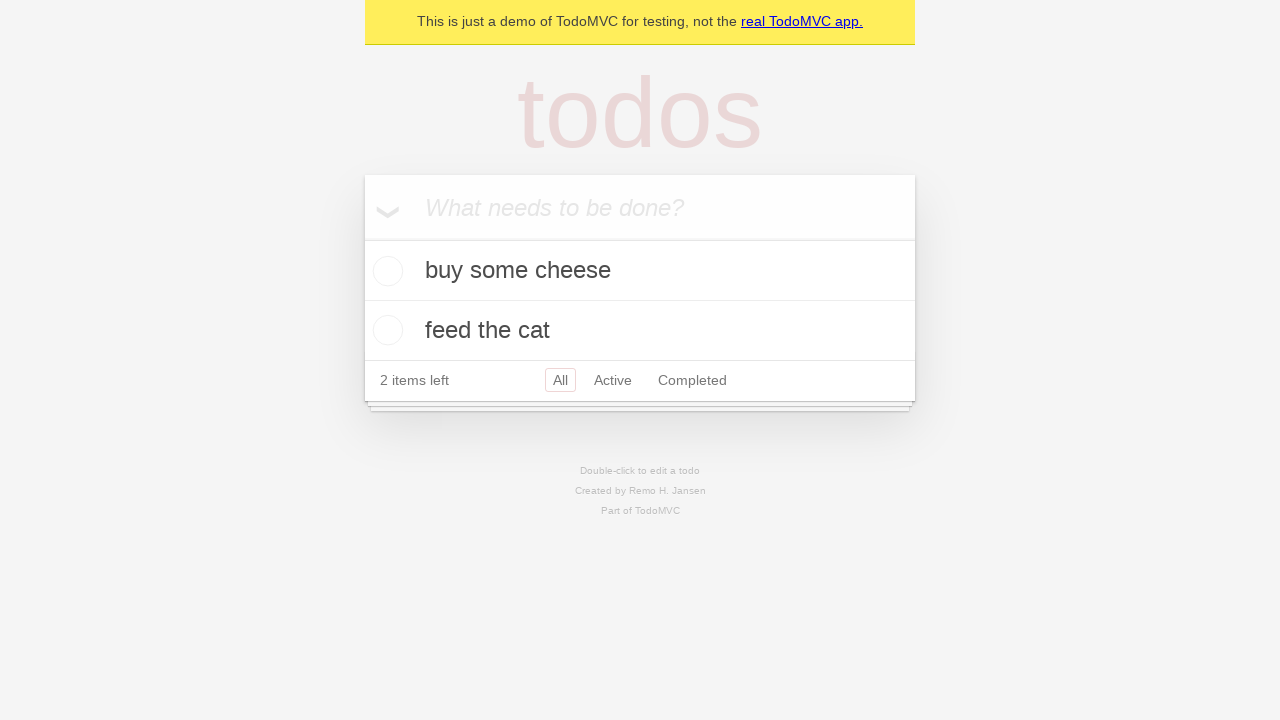

Filled todo input with 'book a doctors appointment' on internal:attr=[placeholder="What needs to be done?"i]
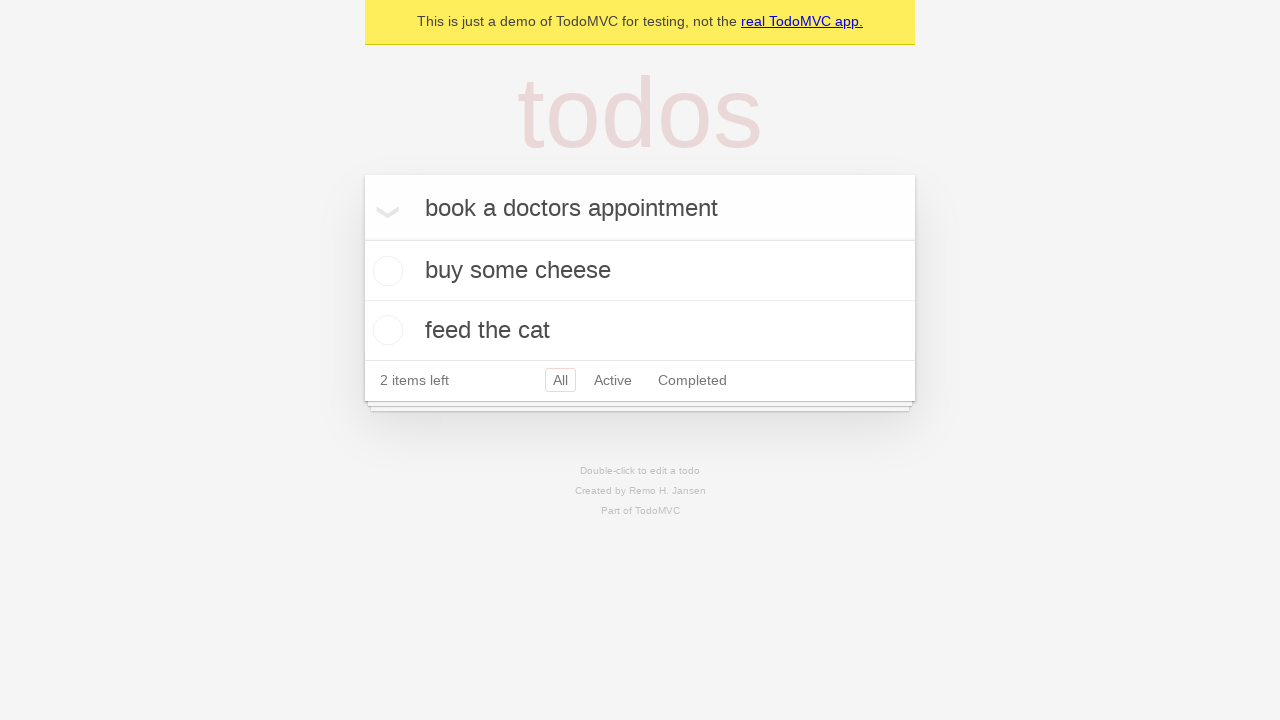

Pressed Enter to add third todo item on internal:attr=[placeholder="What needs to be done?"i]
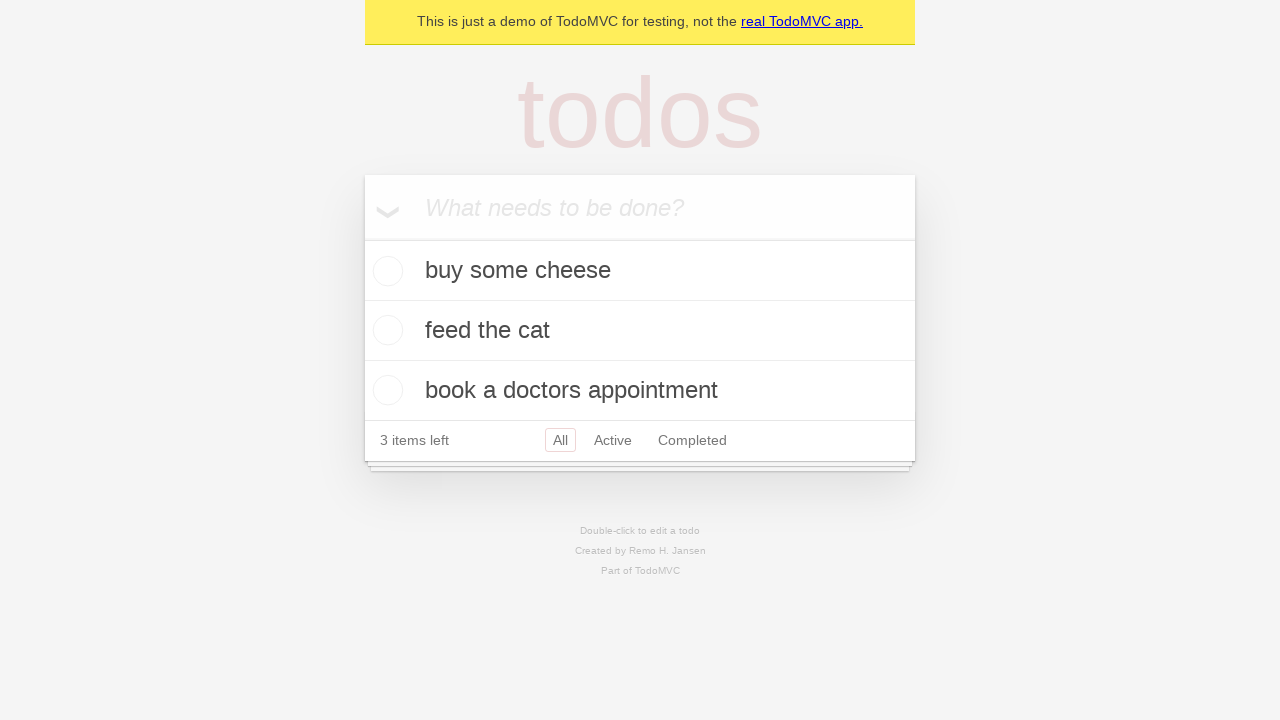

Todo counter element loaded successfully
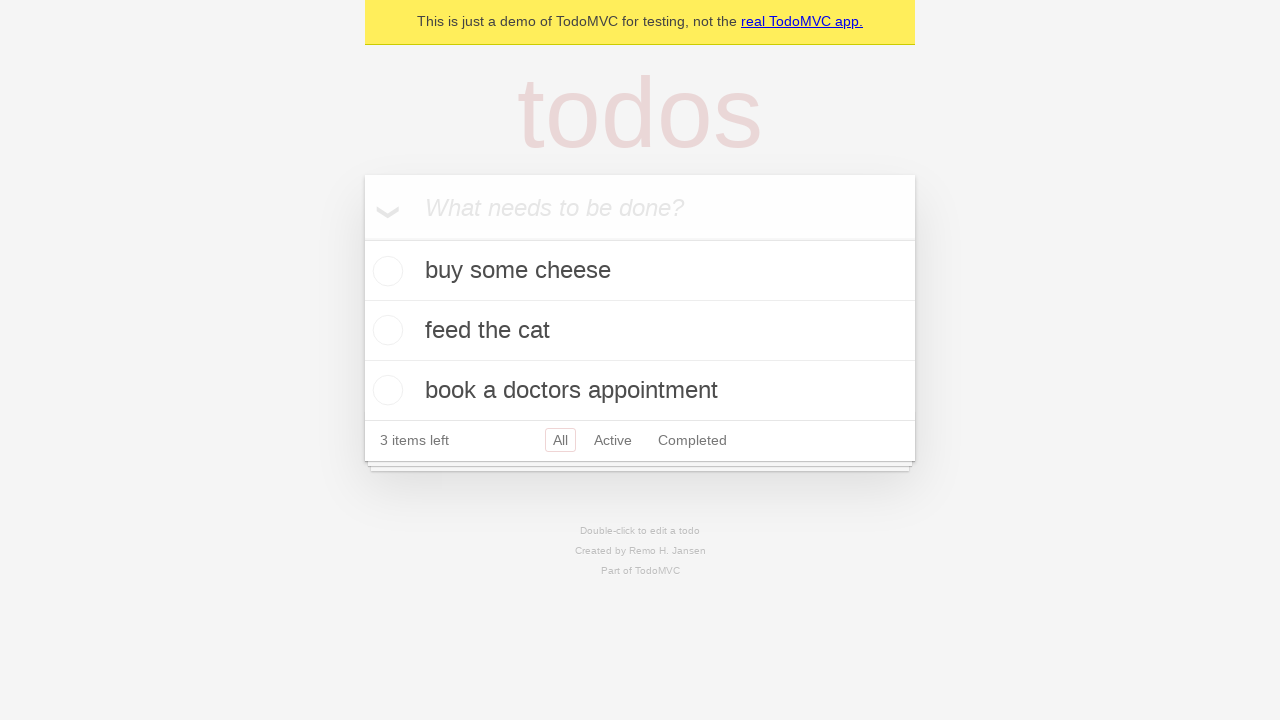

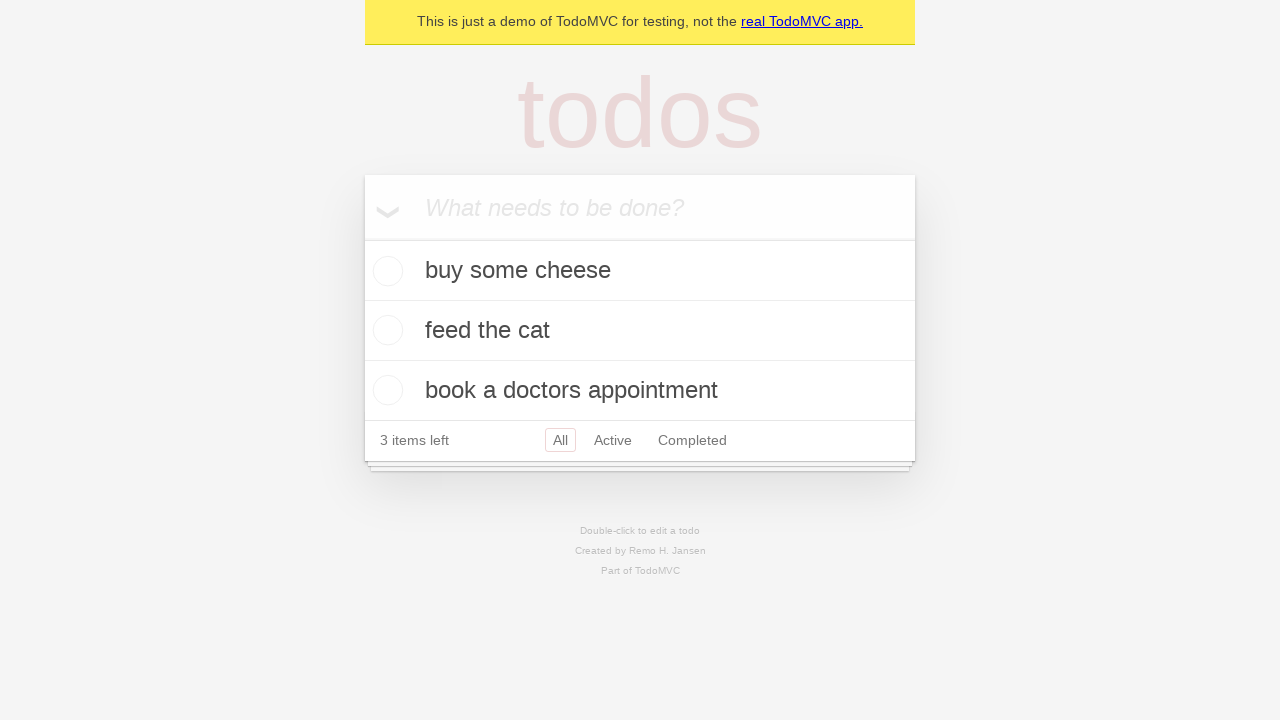